Tests dynamic loading page by clicking start button and waiting 5 seconds before verifying "Hello World!" text appears

Starting URL: https://automationfc.github.io/dynamic-loading/

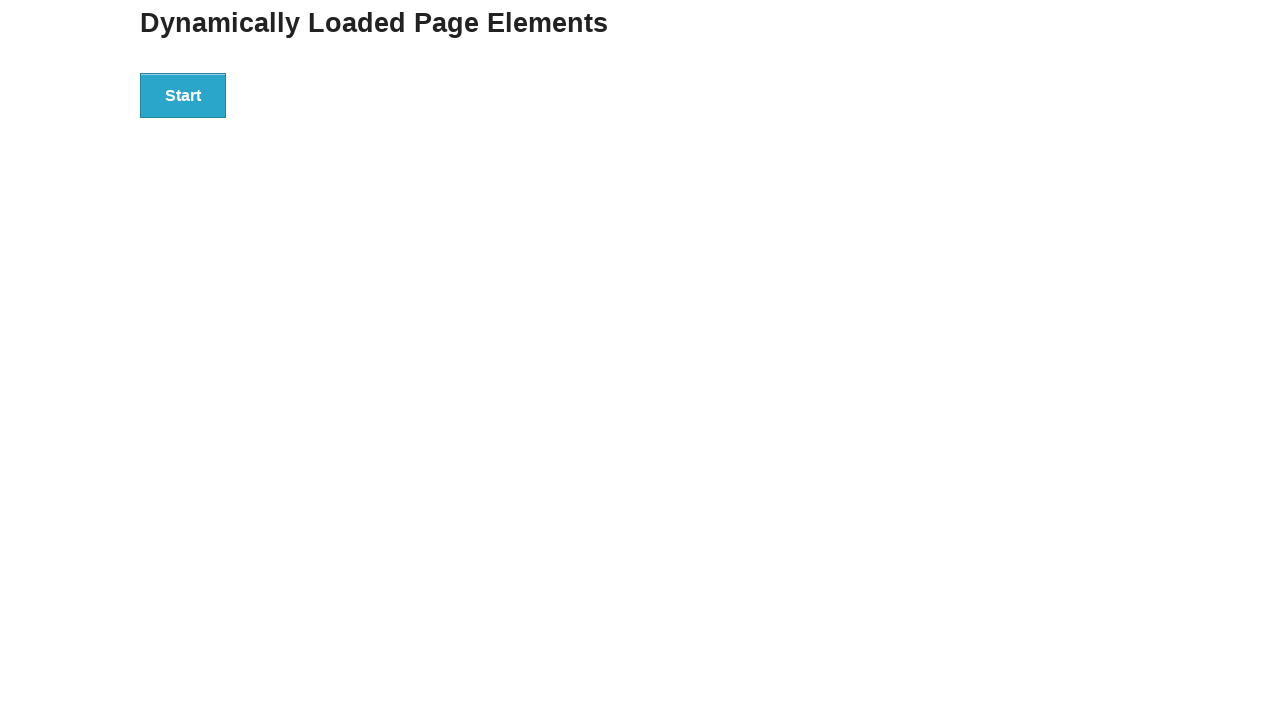

Clicked start button to trigger dynamic loading at (183, 95) on div#start>button
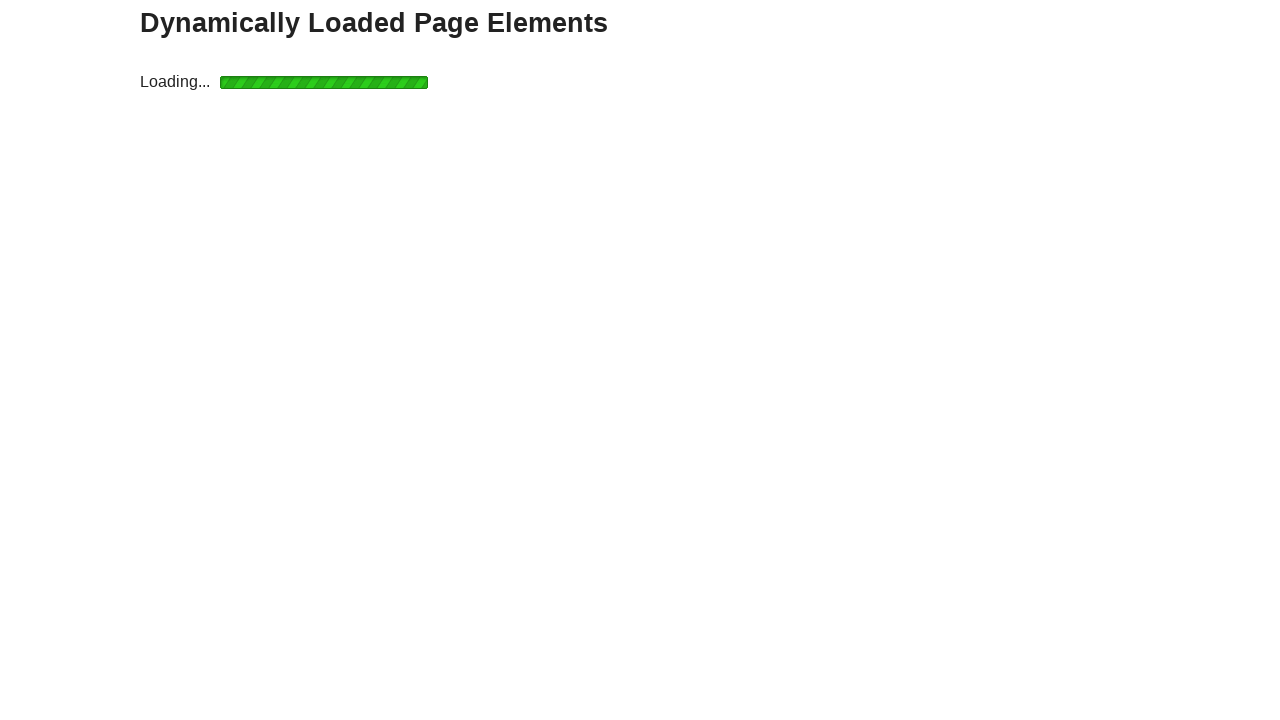

Waited 5 seconds for dynamic content to load
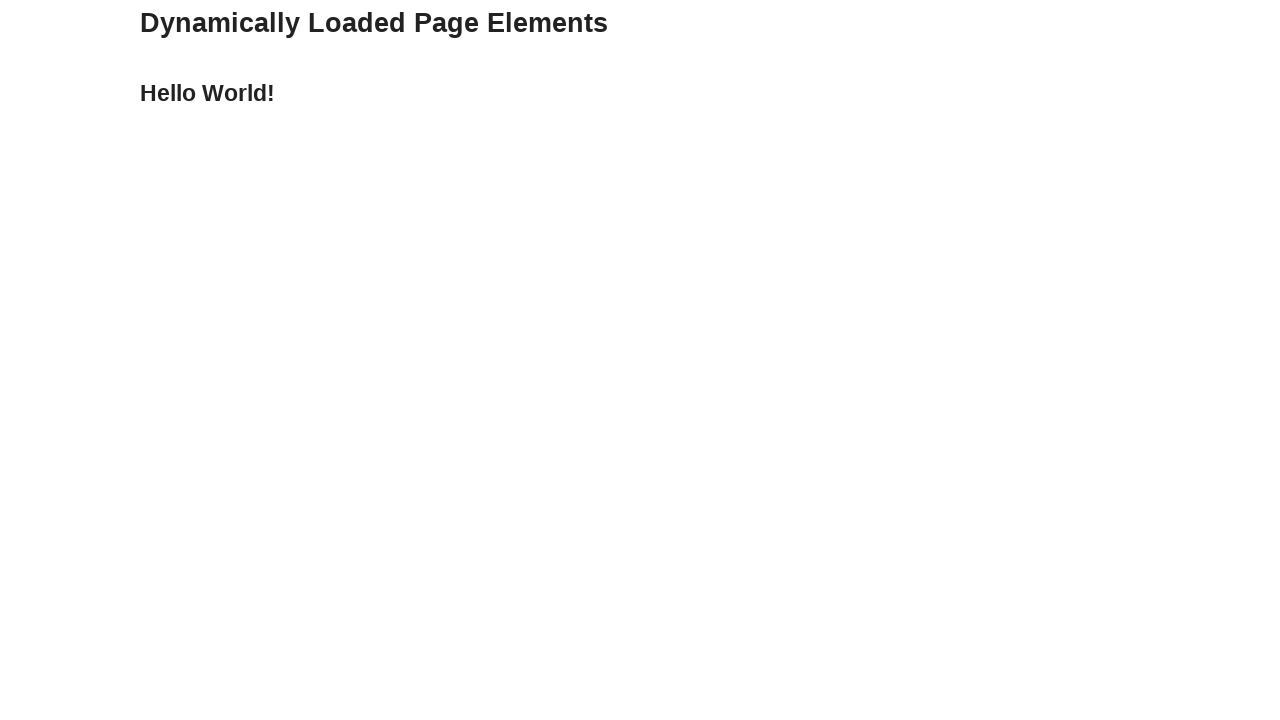

Verified 'Hello World!' text appears in finish section
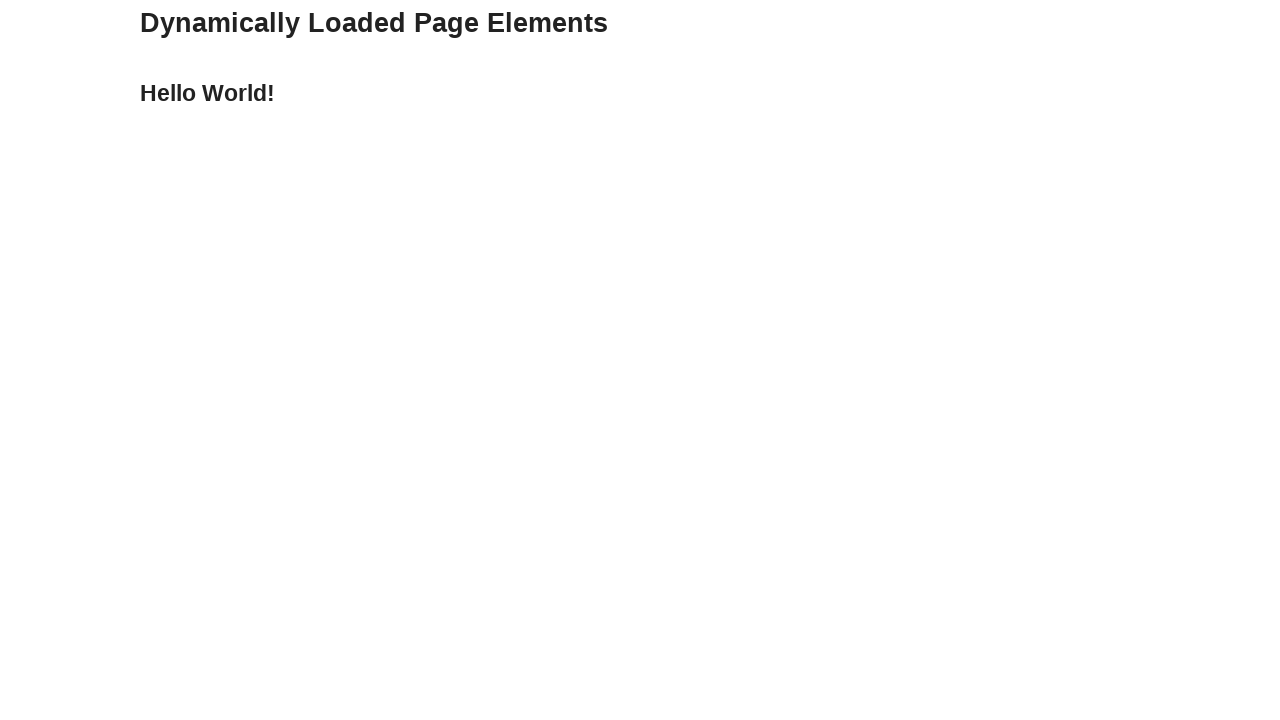

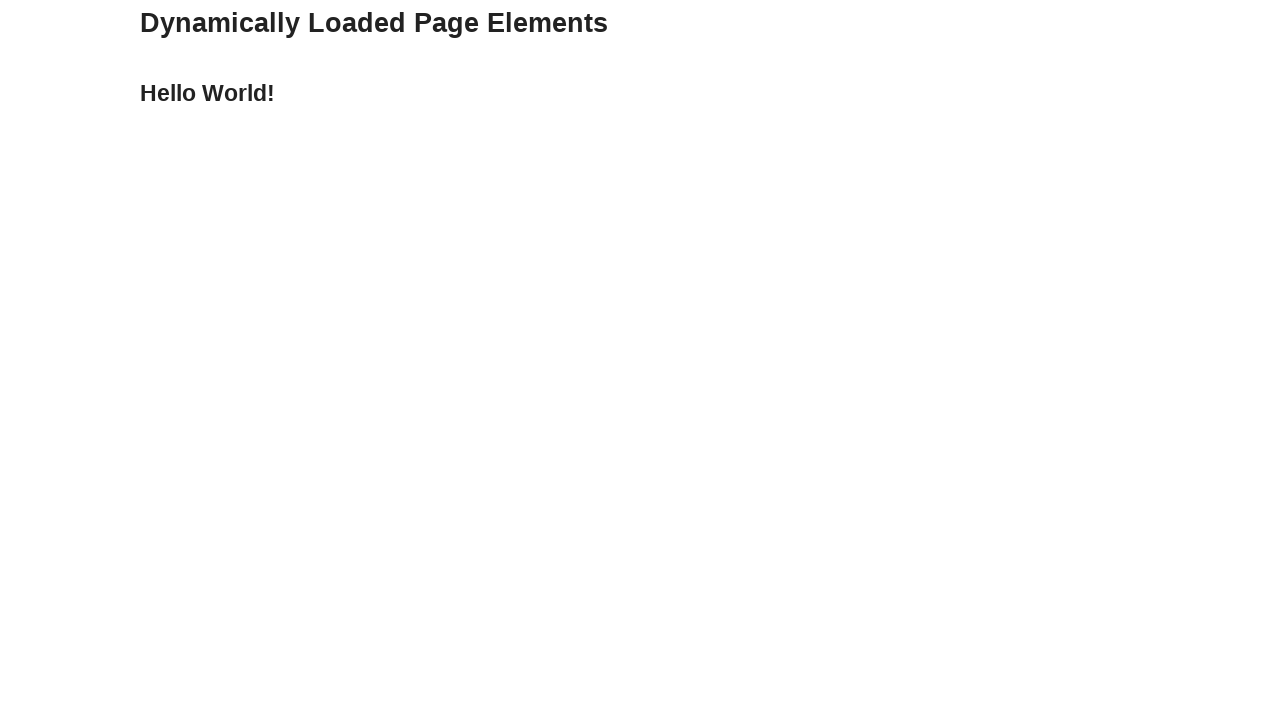